Tests that the todo counter displays the correct number of items as they are added

Starting URL: https://demo.playwright.dev/todomvc

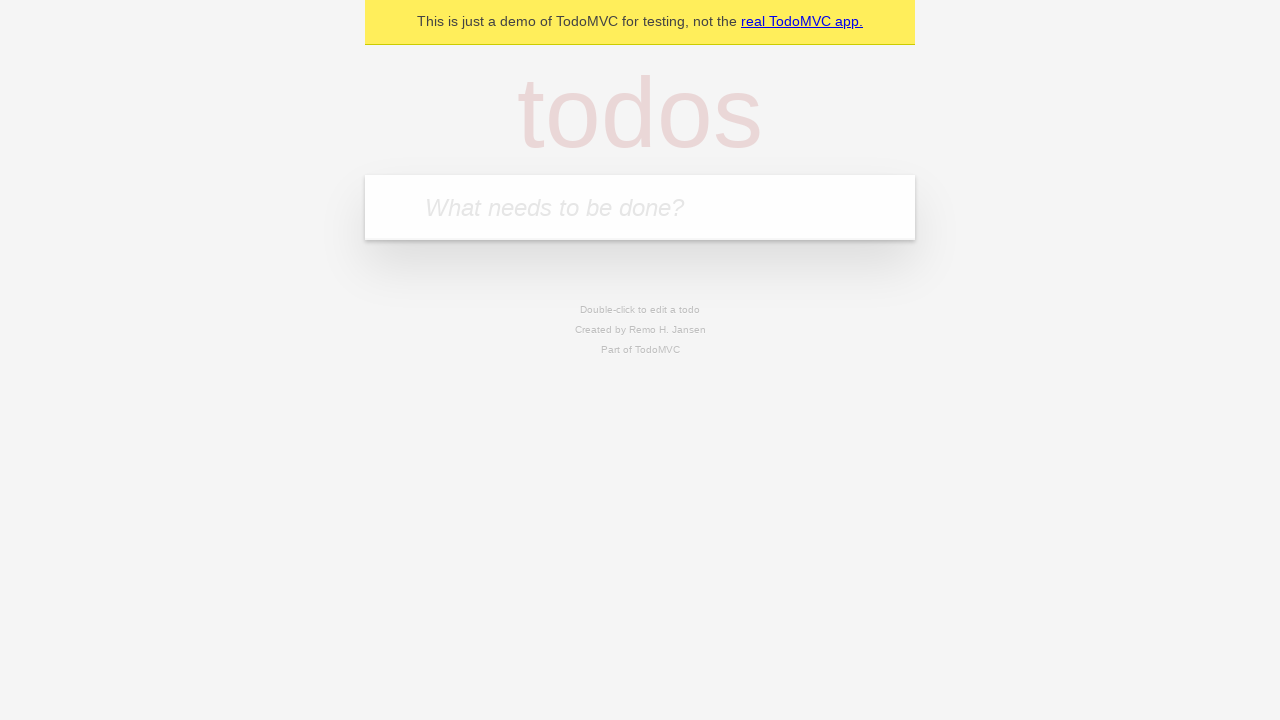

Located todo input field with placeholder 'What needs to be done?'
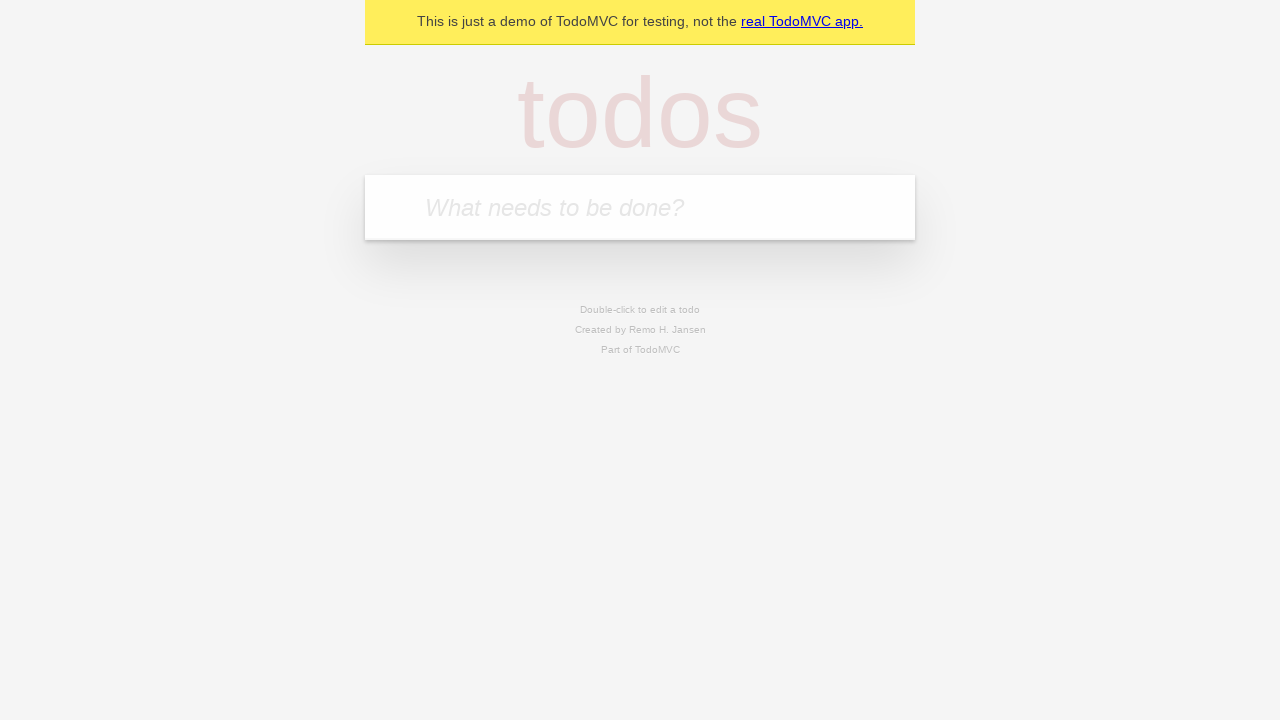

Filled todo input with 'buy some cheese' on internal:attr=[placeholder="What needs to be done?"i]
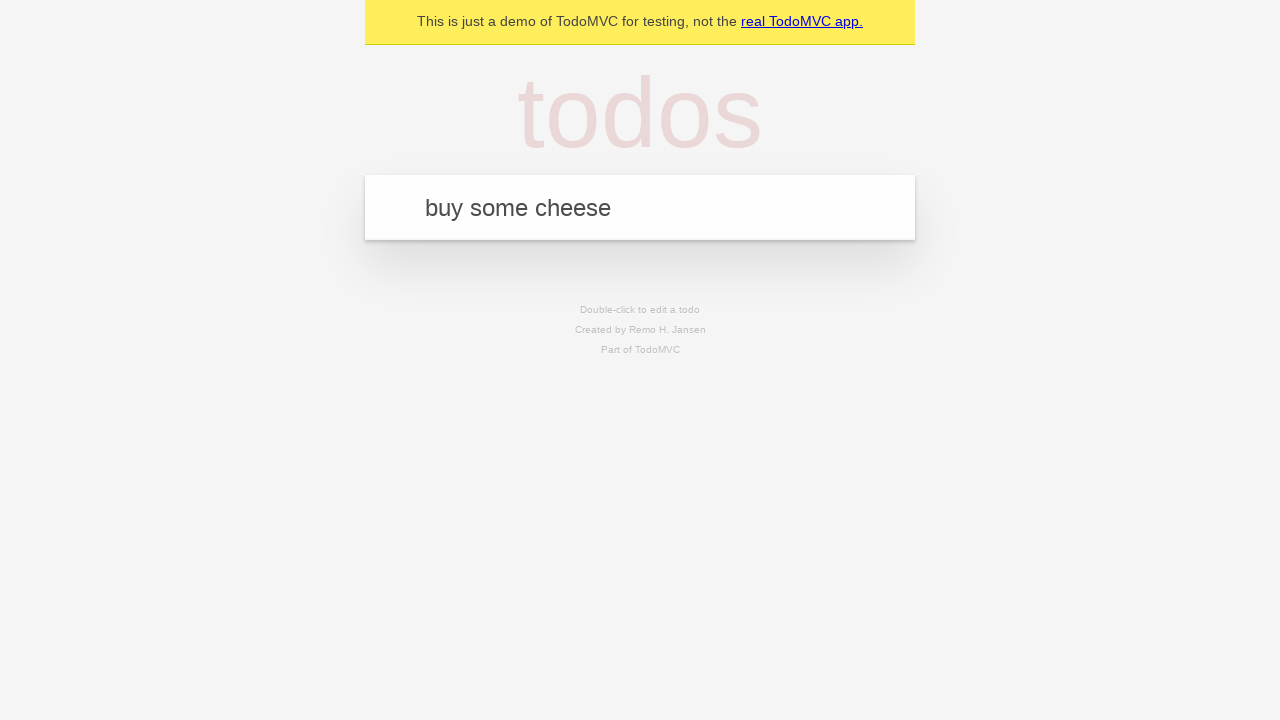

Pressed Enter to add first todo item on internal:attr=[placeholder="What needs to be done?"i]
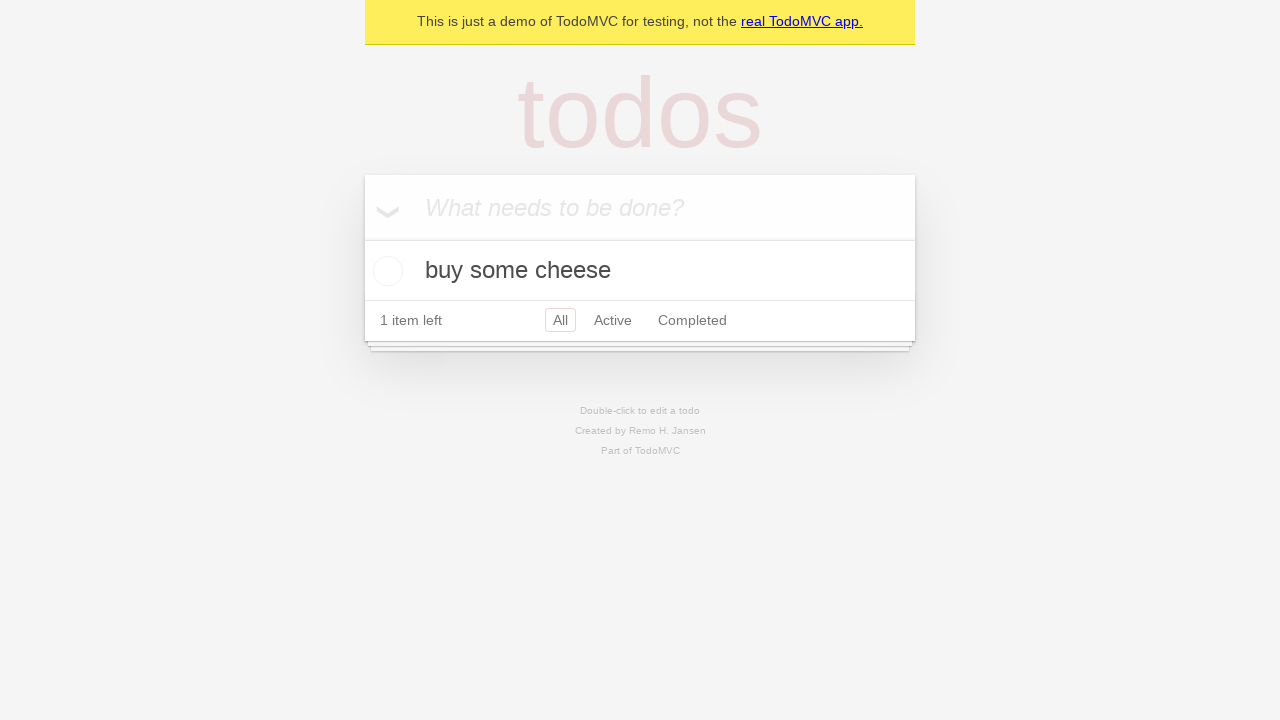

Todo counter element is now visible
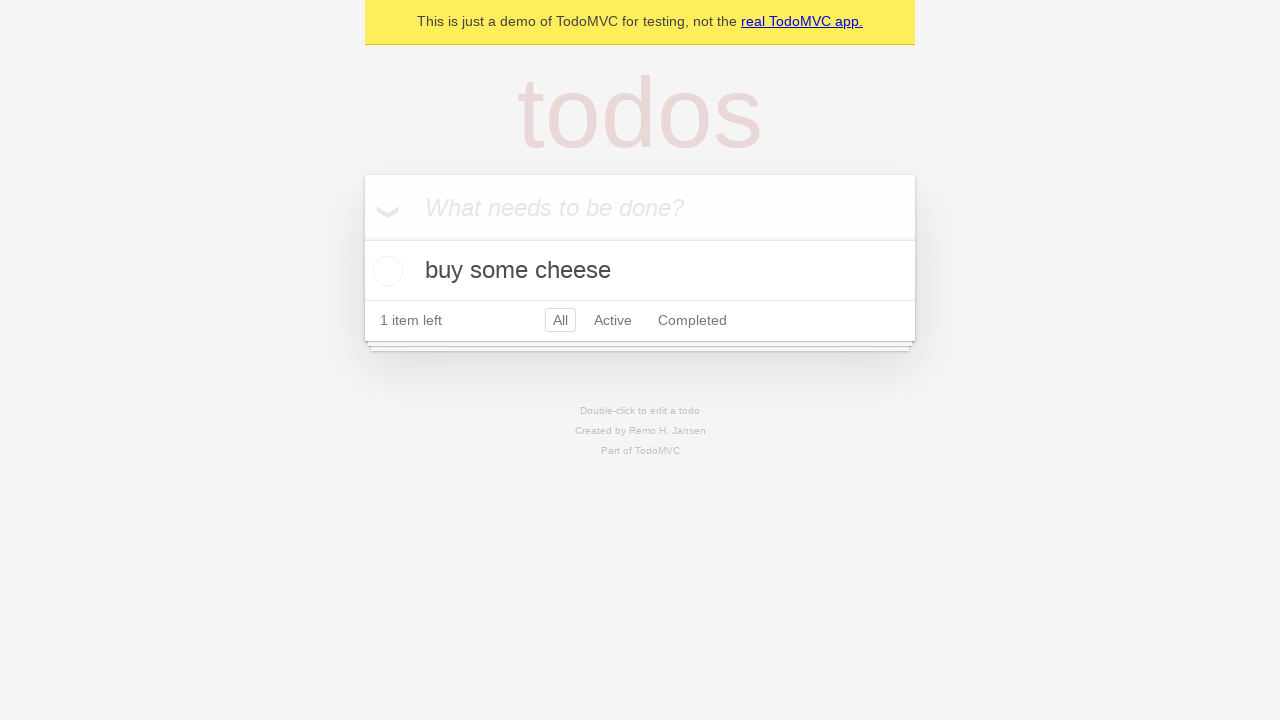

Filled todo input with 'feed the cat' on internal:attr=[placeholder="What needs to be done?"i]
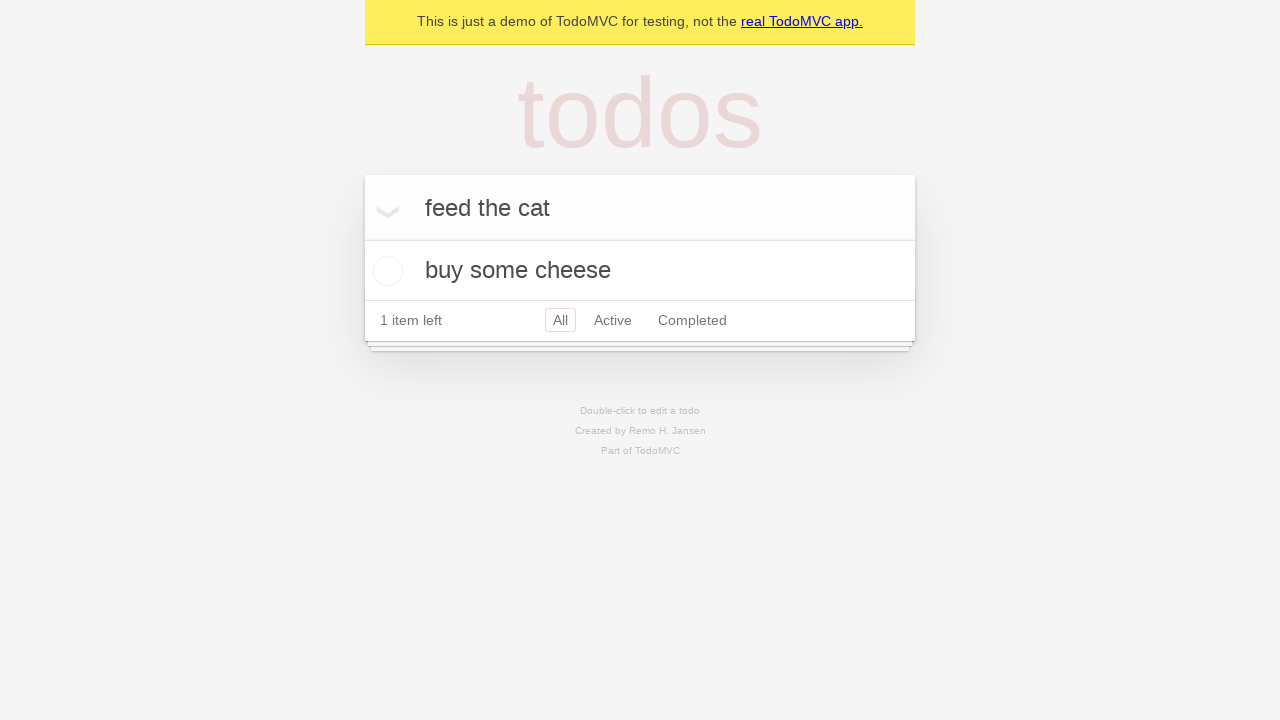

Pressed Enter to add second todo item on internal:attr=[placeholder="What needs to be done?"i]
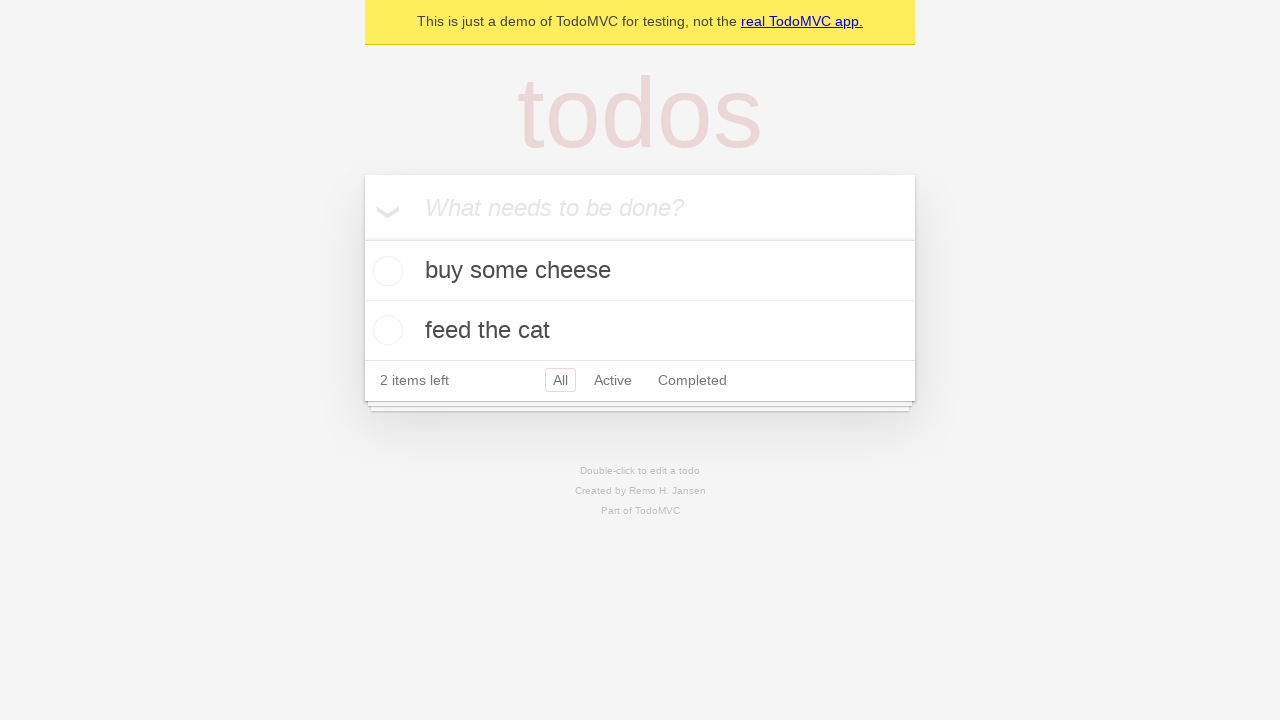

Todo counter now displays '2' items
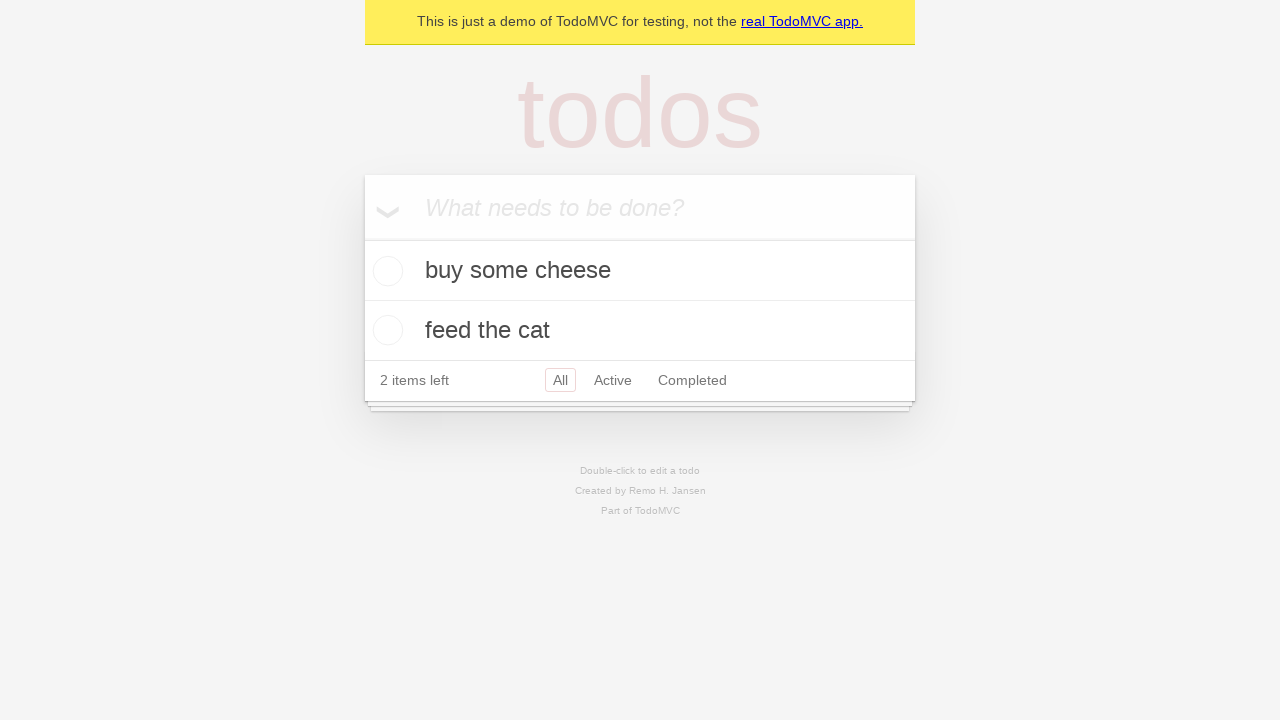

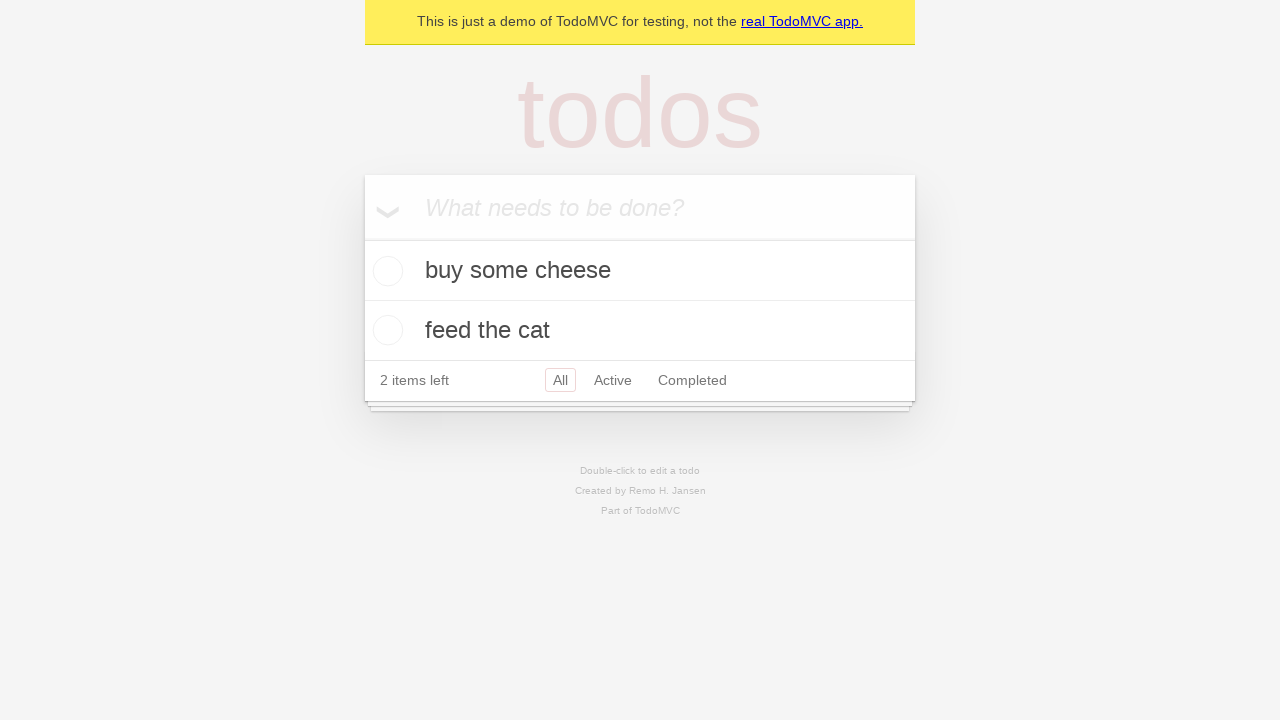